Tests navigation by clicking on the Shop menu and then the Home menu button on an e-commerce practice site

Starting URL: http://practice.automationtesting.in

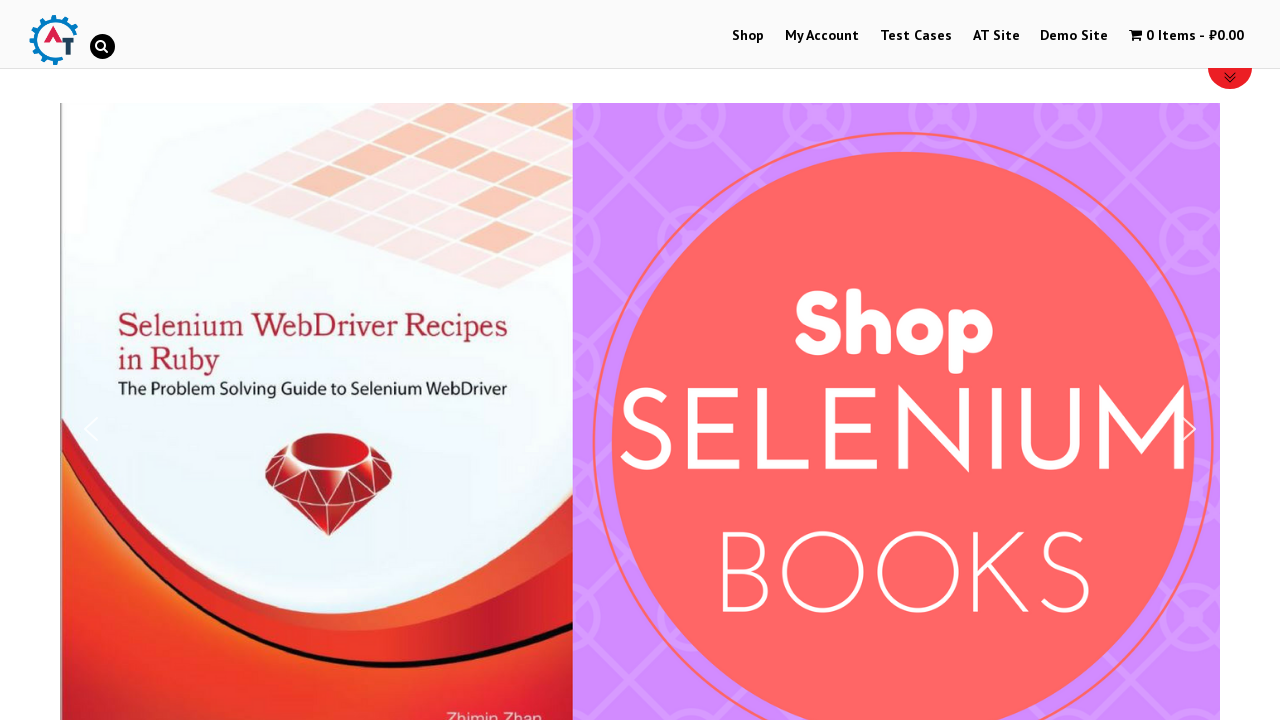

Navigated to http://practice.automationtesting.in
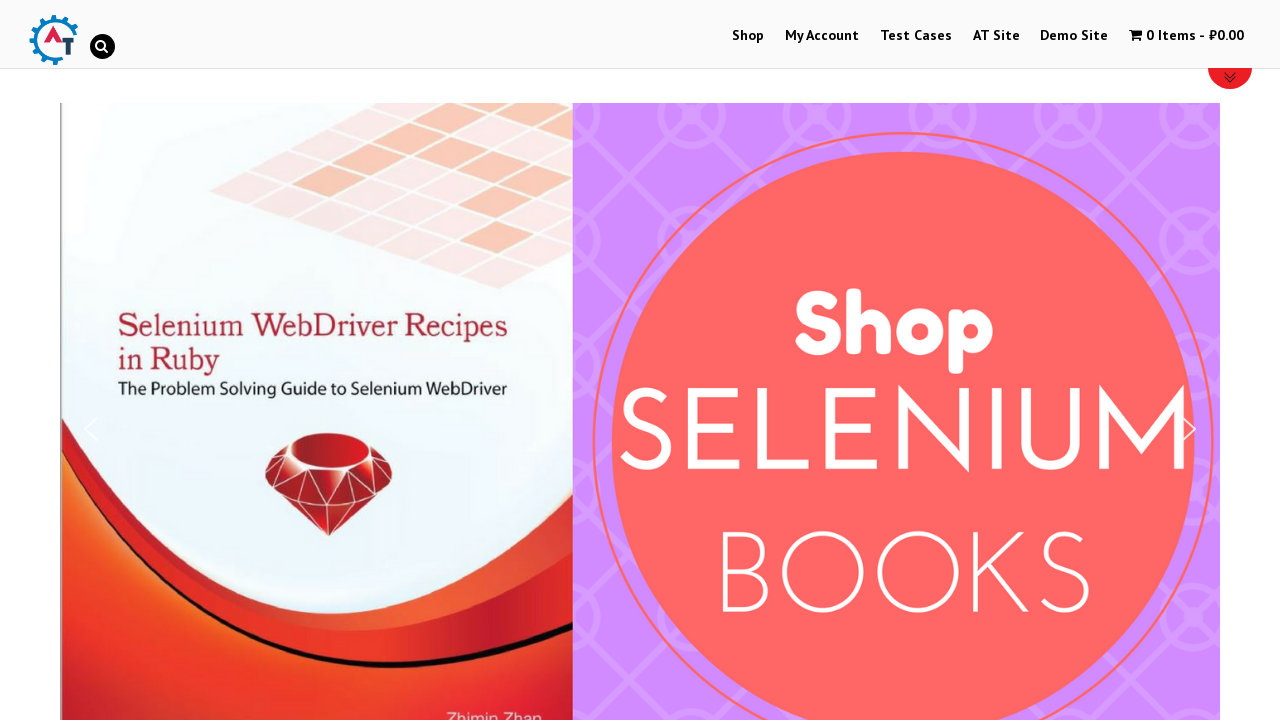

Clicked on Shop menu at (748, 36) on xpath=//a[text()='Shop']
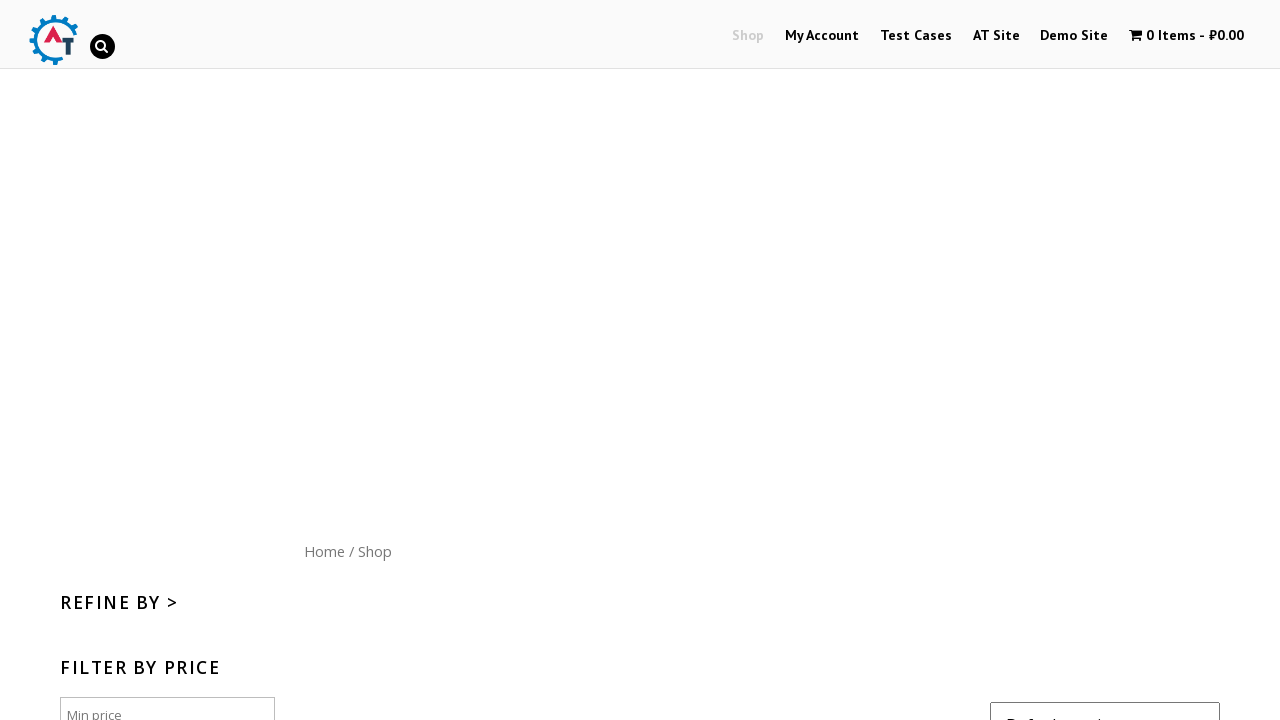

Clicked on Home menu button at (324, 551) on xpath=//a[text()='Home']
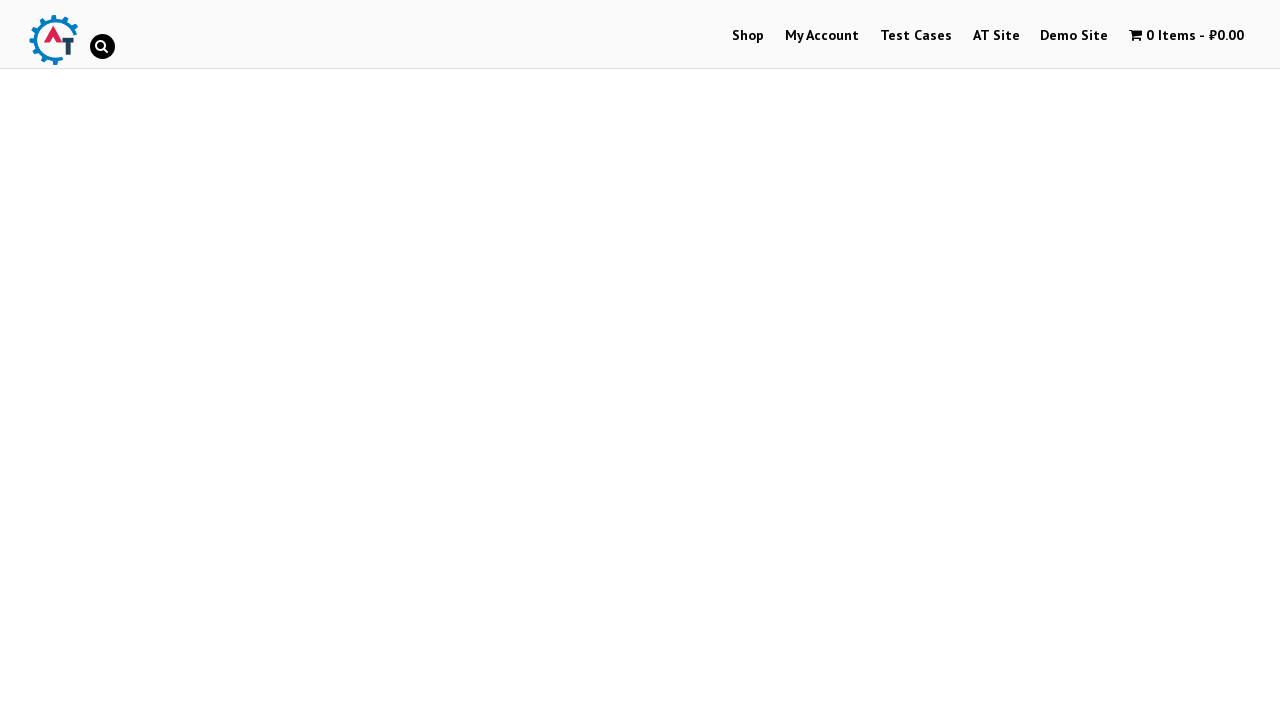

Home page loaded (networkidle state reached)
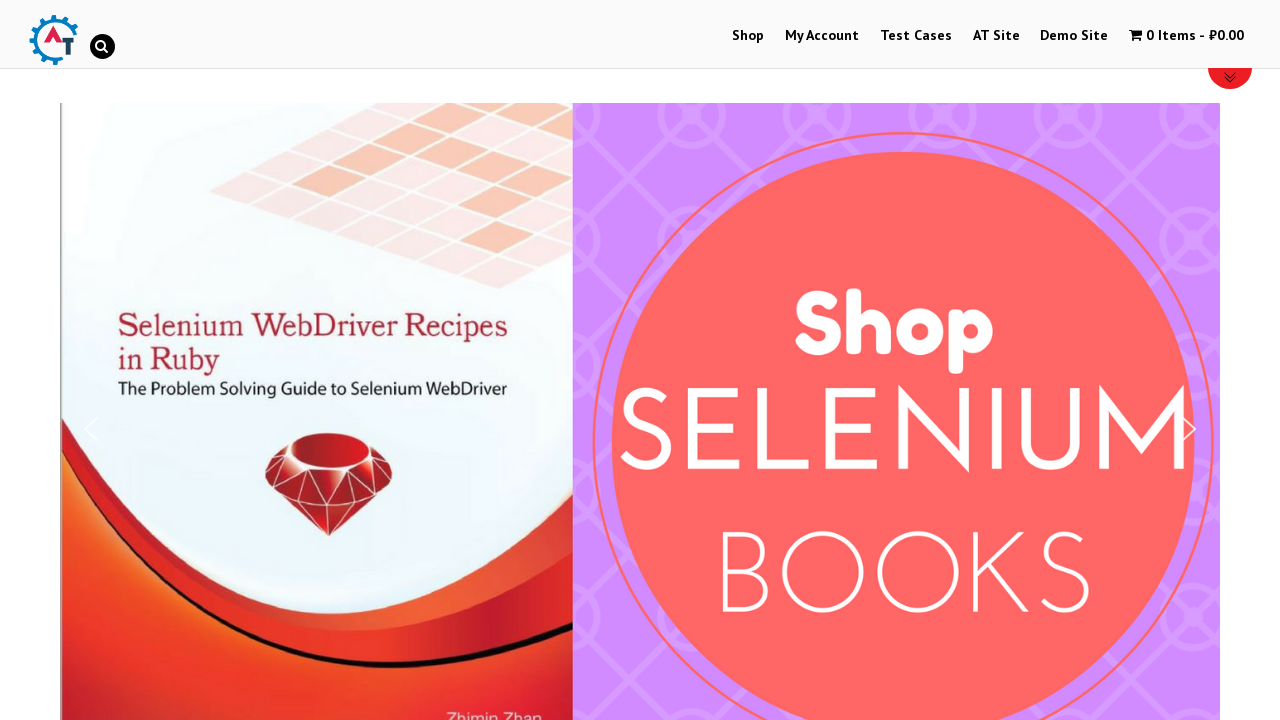

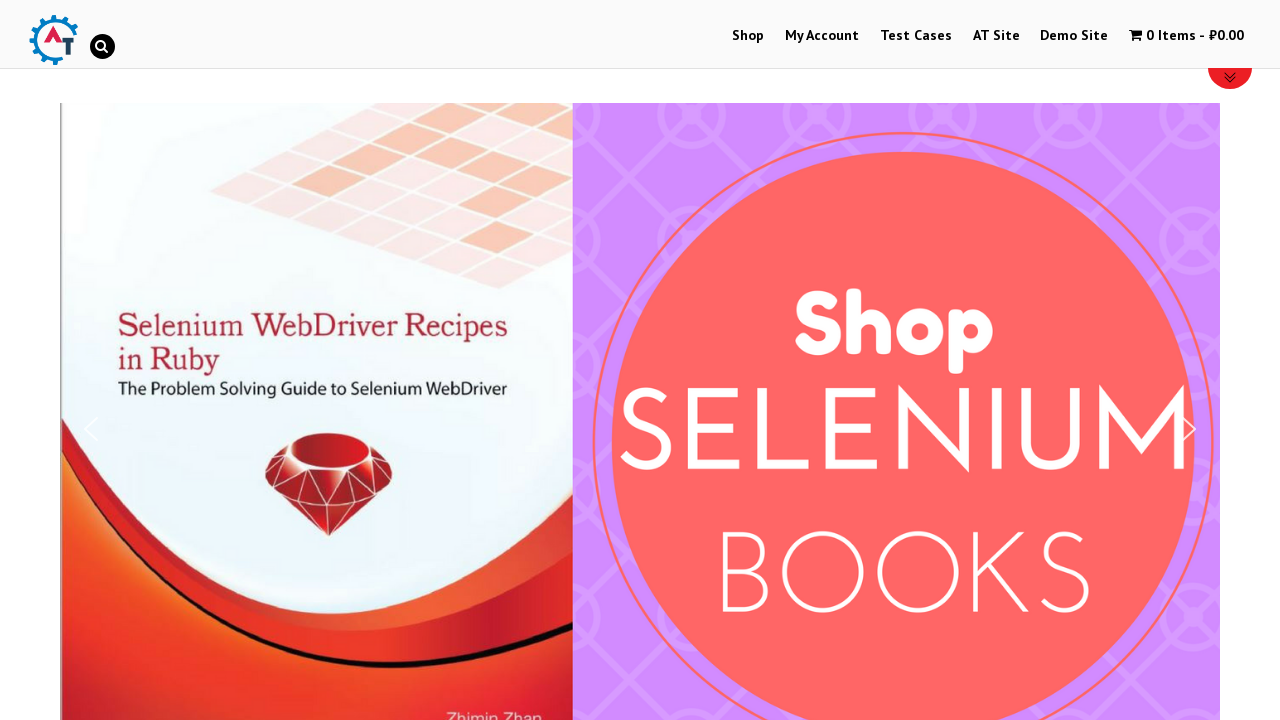